Tests dynamic loading by clicking start button, waiting for loading icon to disappear, and verifying "Hello World!" text appears

Starting URL: https://automationfc.github.io/dynamic-loading/

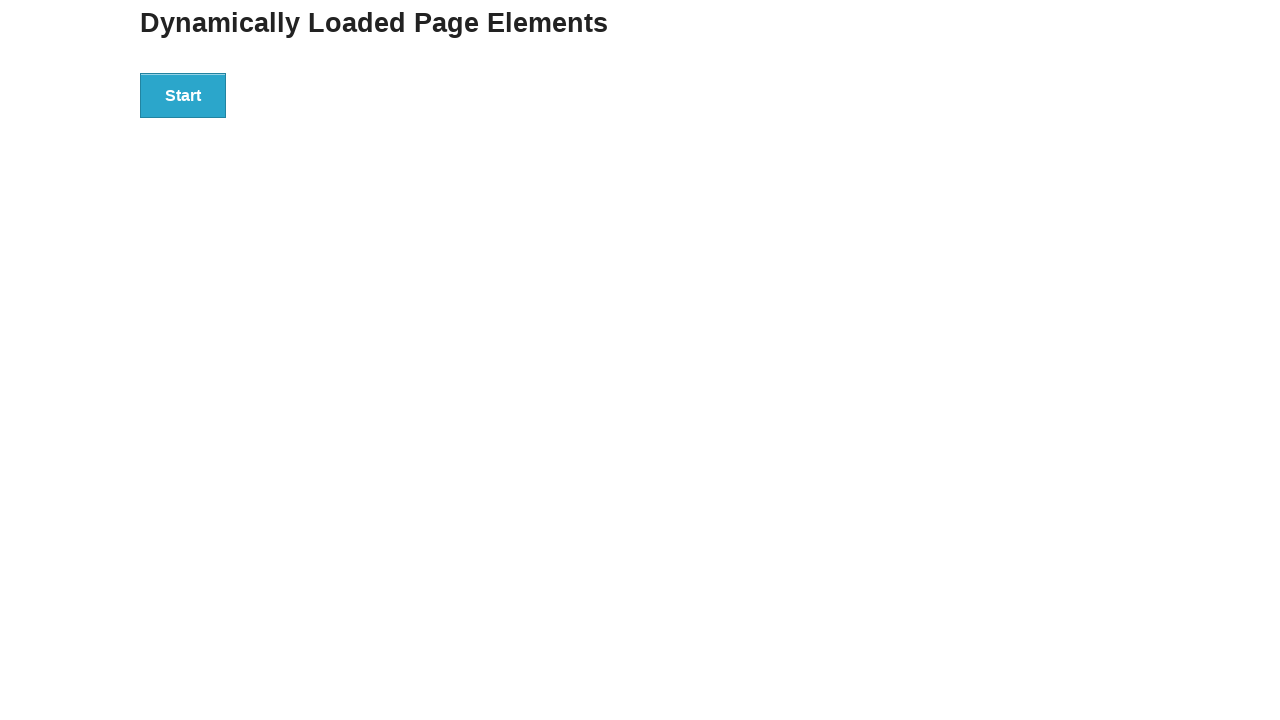

Clicked start button to trigger dynamic loading at (183, 95) on xpath=//div[@id='start']//button
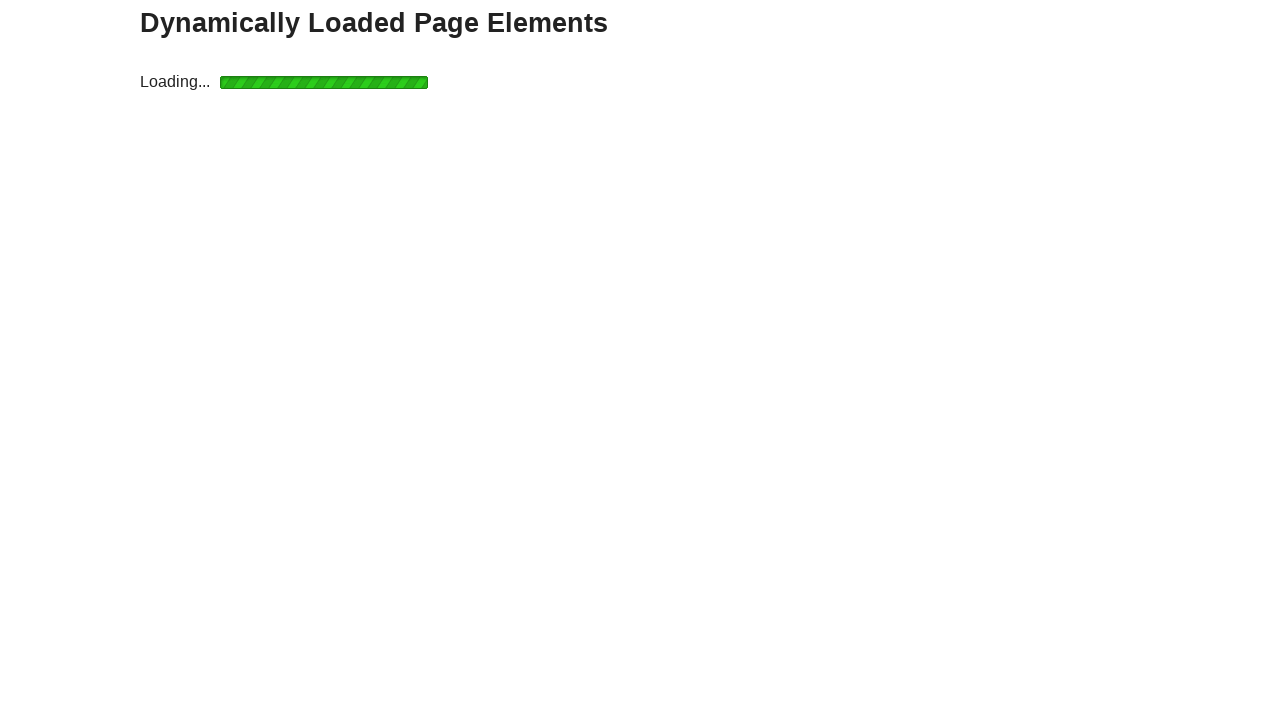

Waited for loading icon to disappear
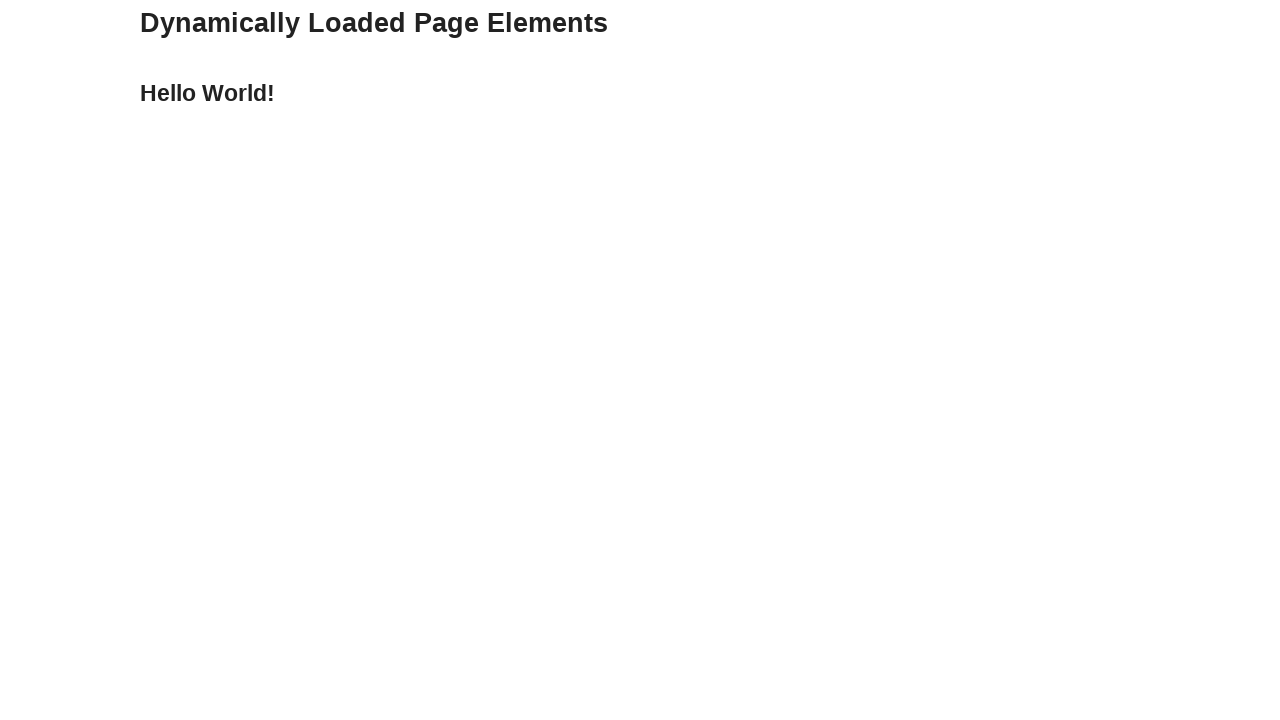

Waited for result text to appear
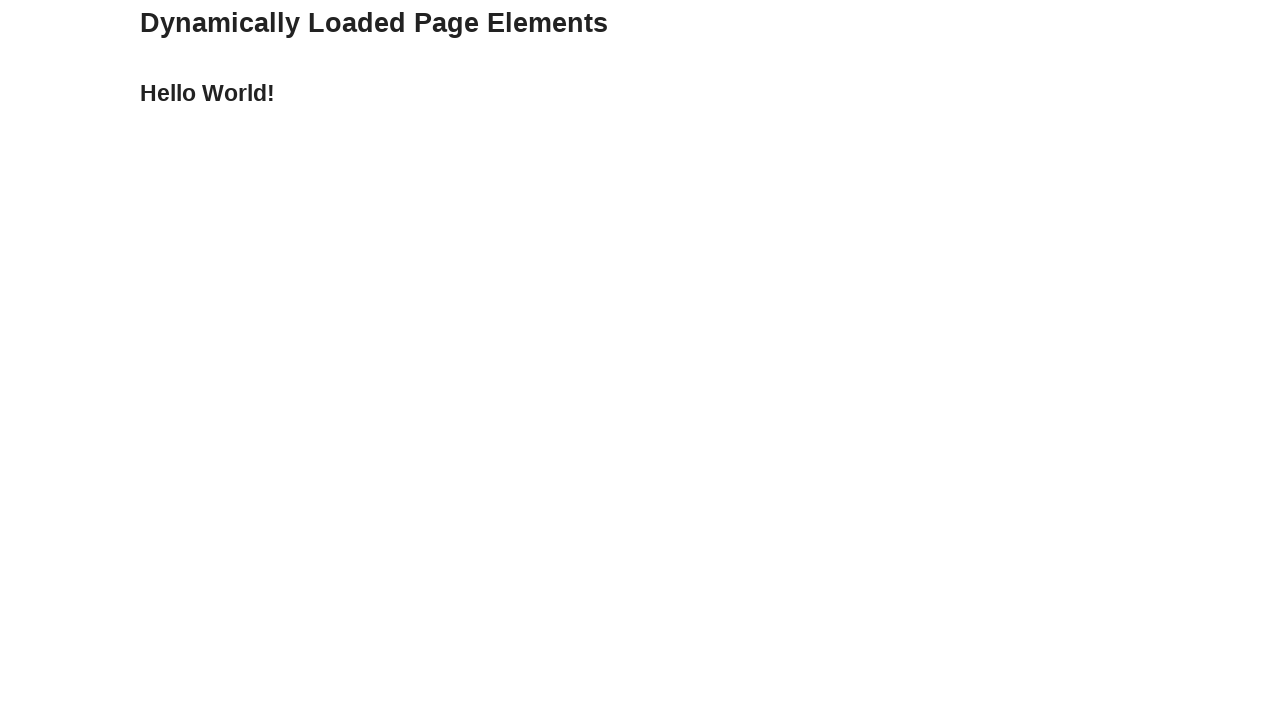

Verified 'Hello World!' text appeared after dynamic loading
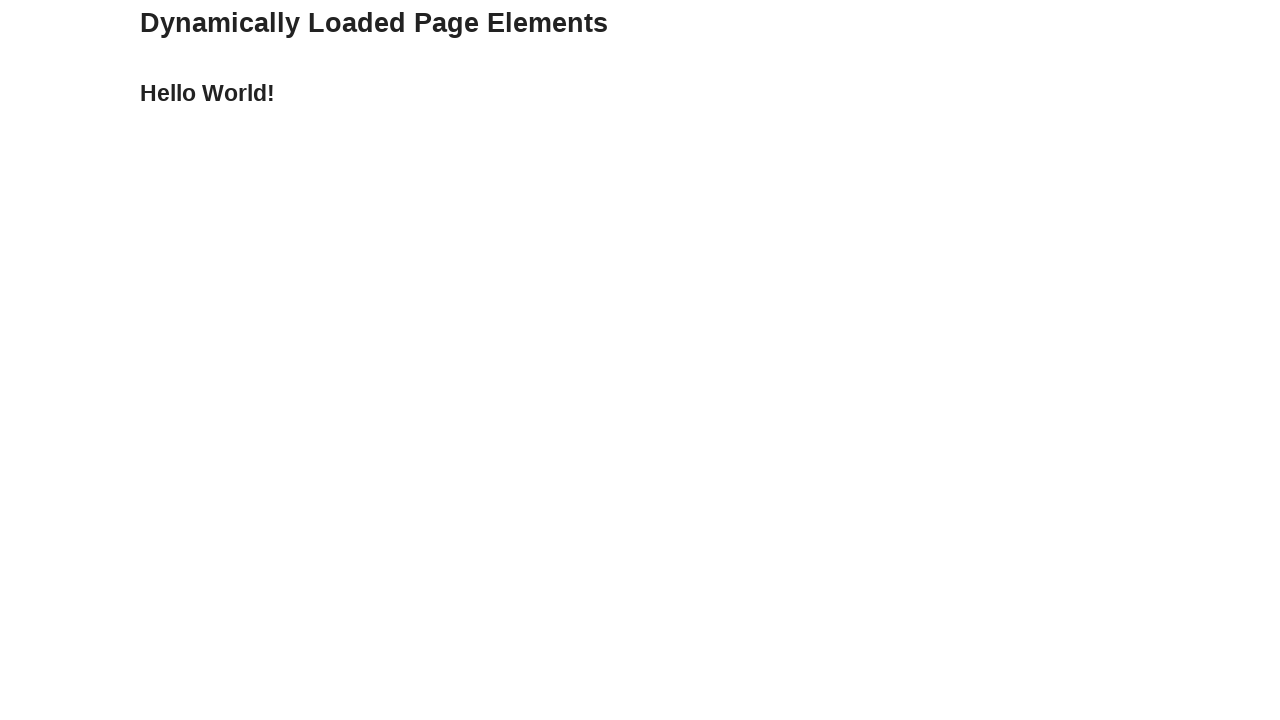

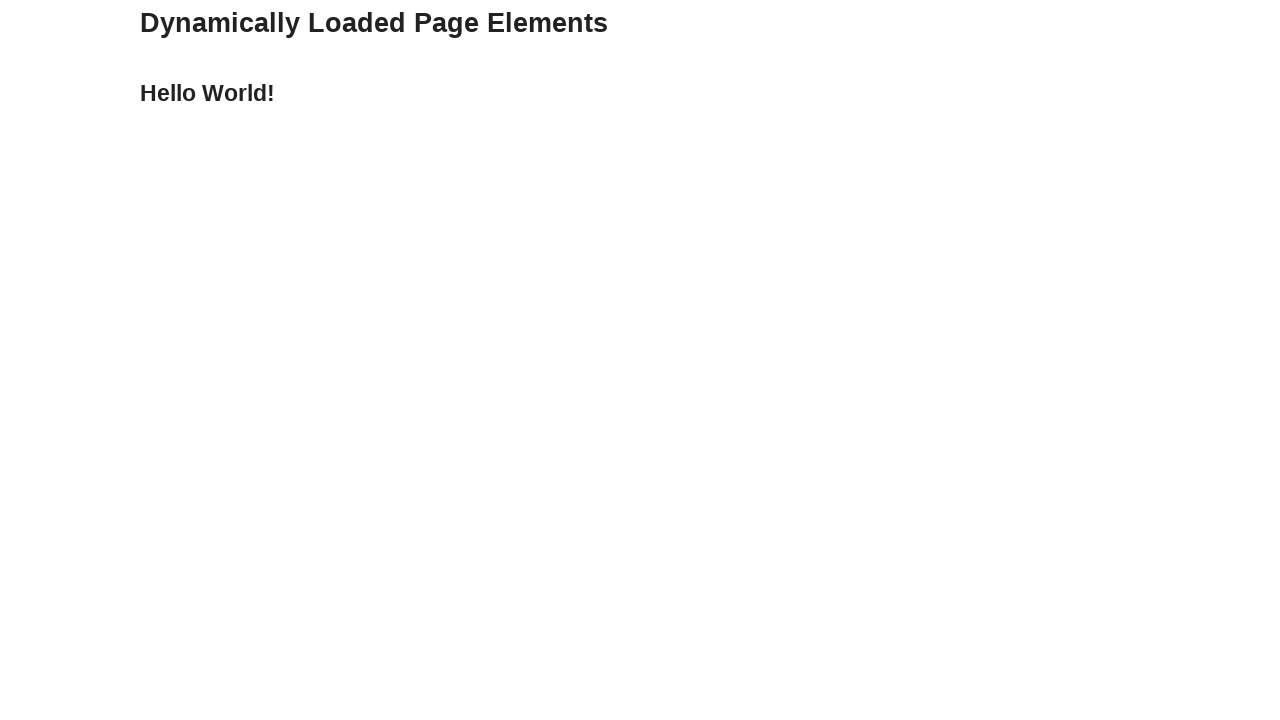